Tests that the Sign Up text is visible on the page

Starting URL: https://www.w3schools.com/

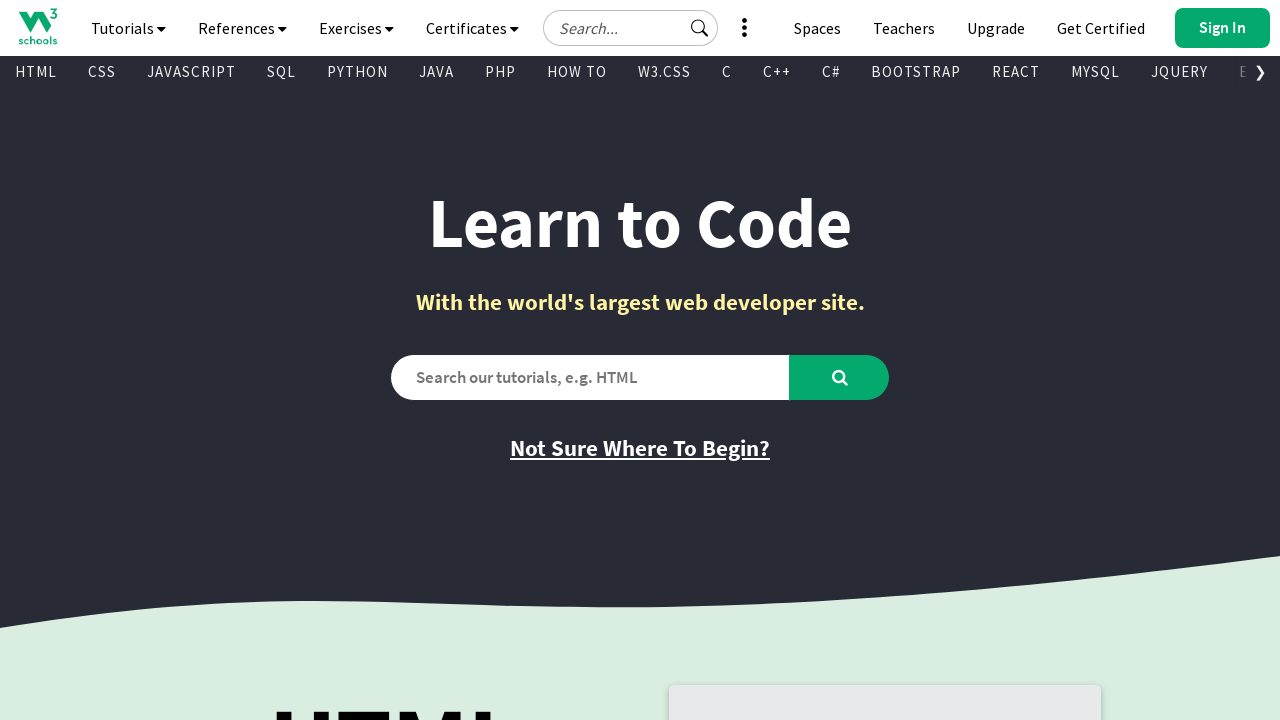

Navigated to https://www.w3schools.com/
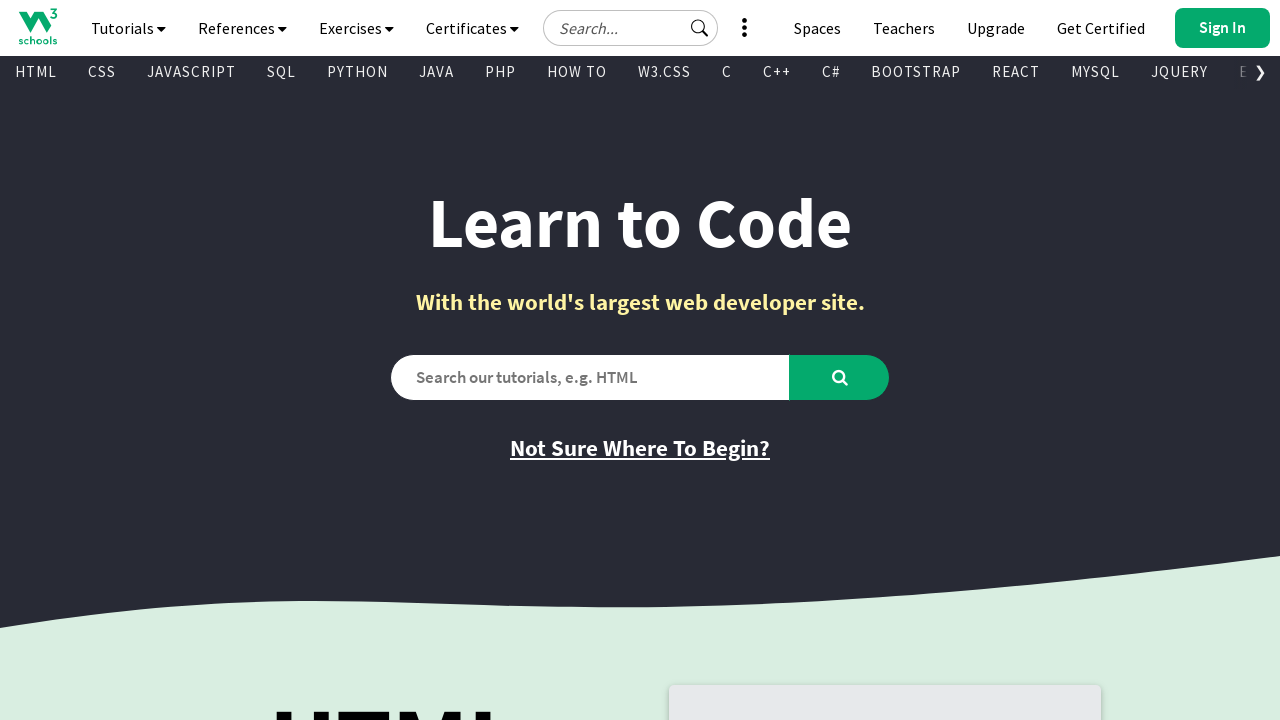

Verified that 'Sign Up' text is visible on the page
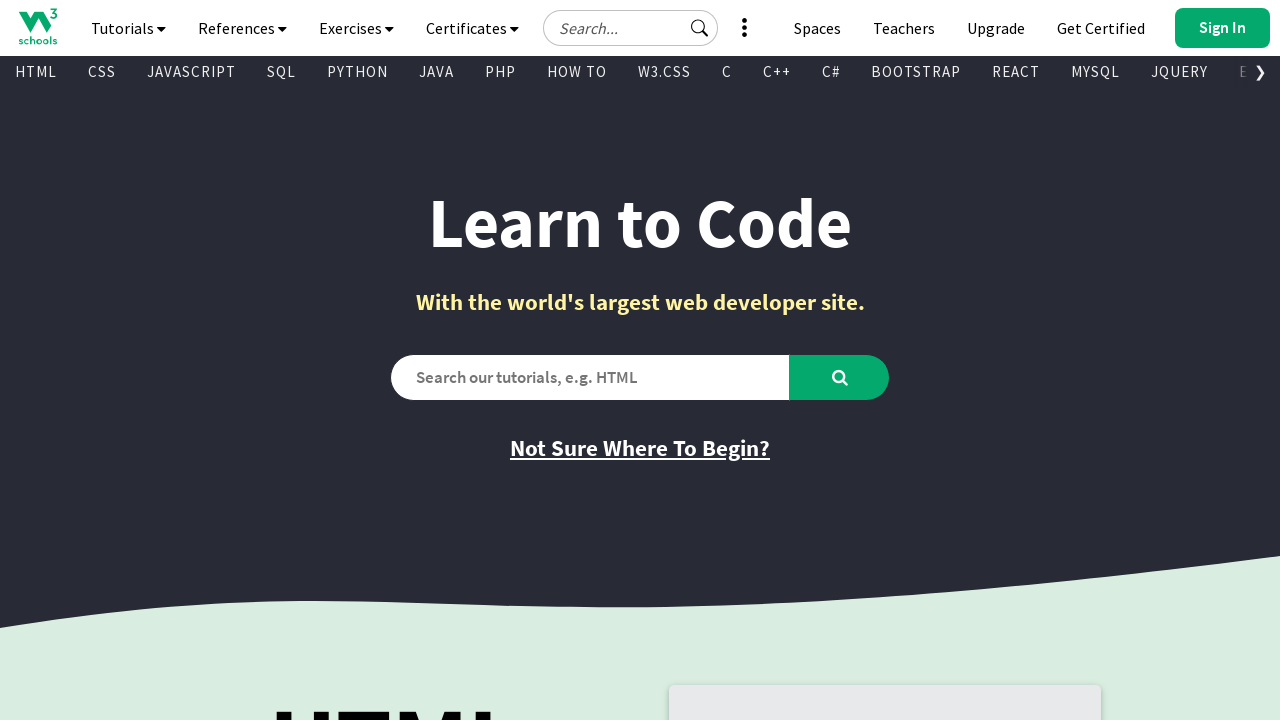

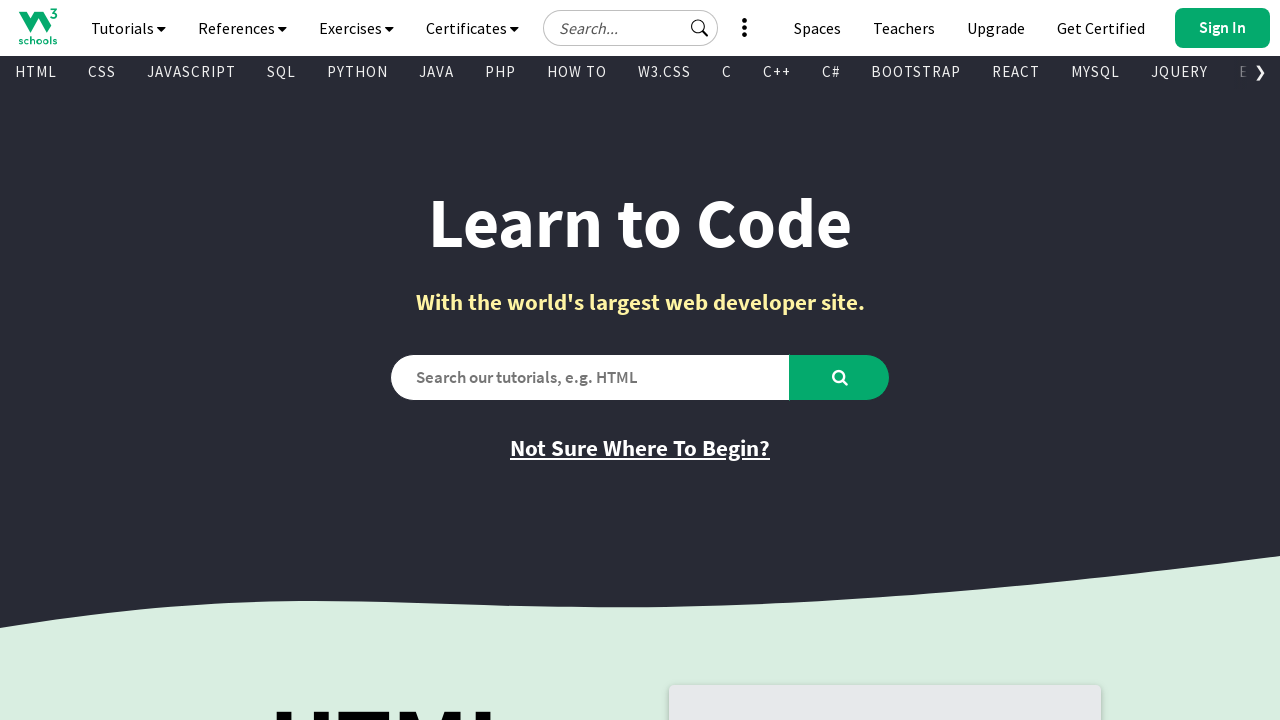